Navigates to the DemoQA homepage, clicks on the Elements section, then navigates to the Broken Links - Images submenu and verifies the presence of broken images on the page.

Starting URL: https://demoqa.com/

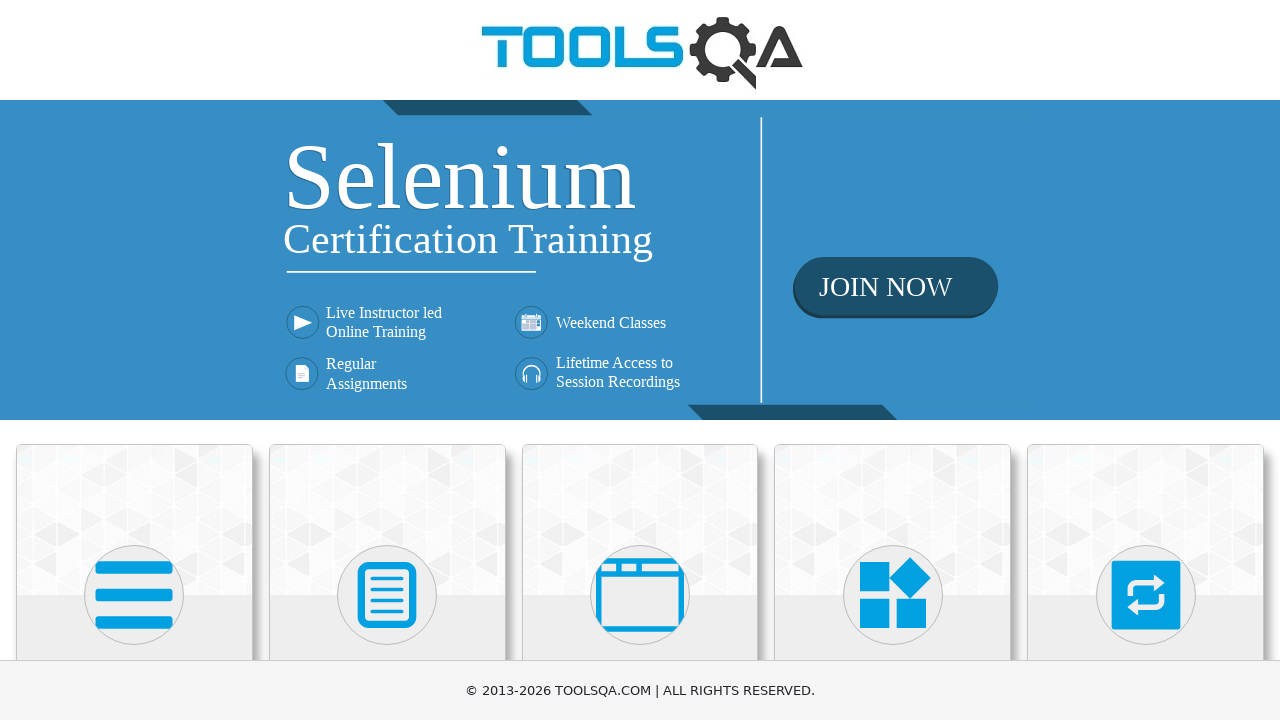

DemoQA homepage loaded - main banner or category cards visible
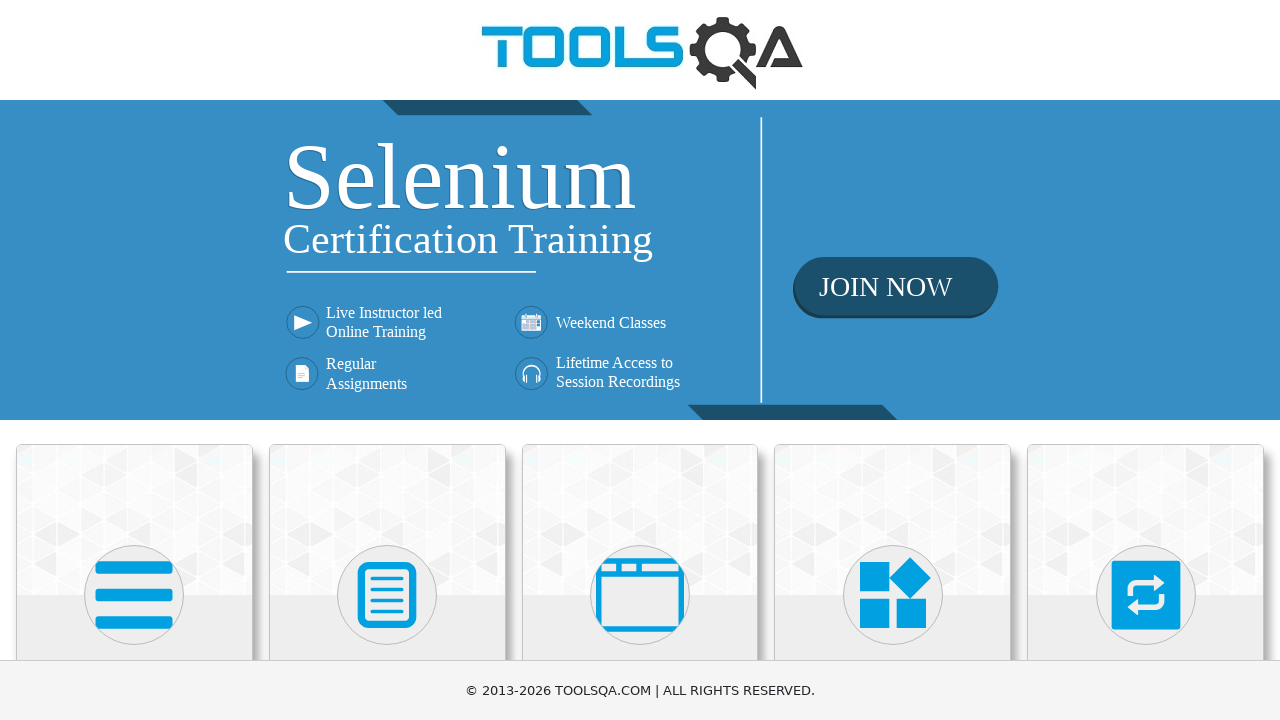

Clicked on Elements section card at (134, 360) on text=Elements
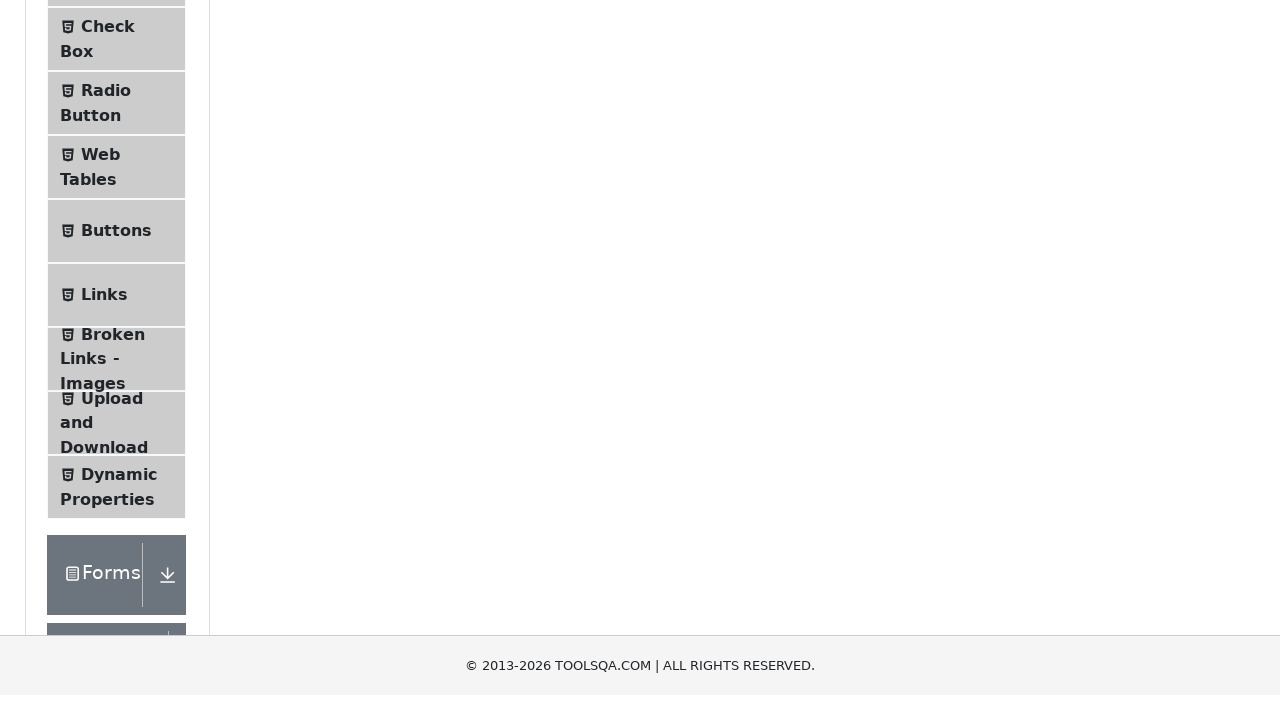

Elements page loaded - element group menu visible
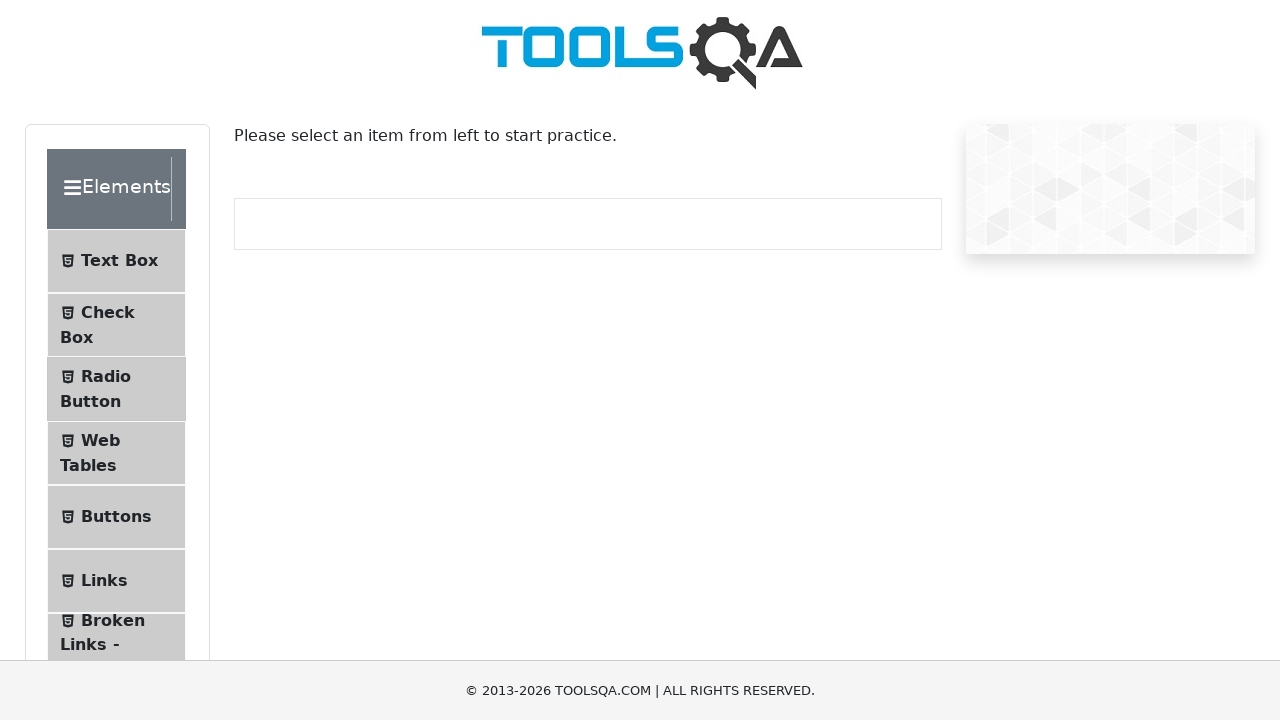

Clicked on Broken Links - Images submenu at (113, 620) on text=Broken Links - Images
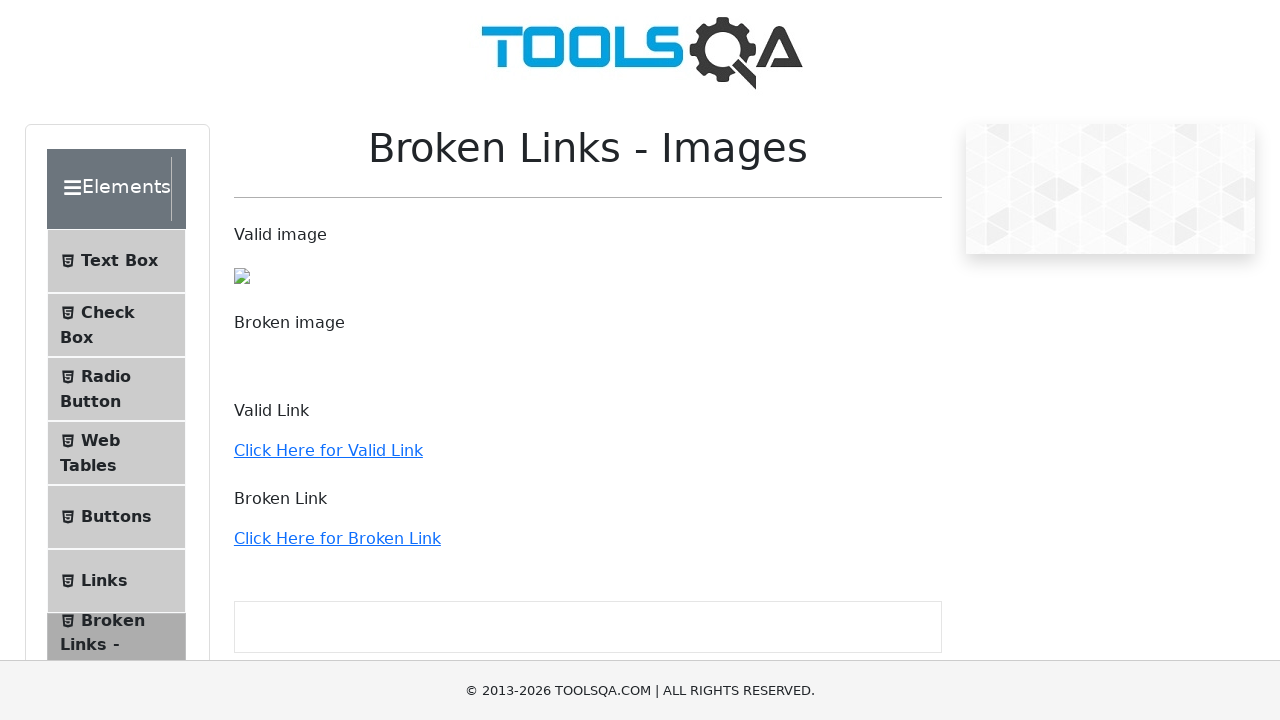

Broken Links - Images page loaded - page header visible
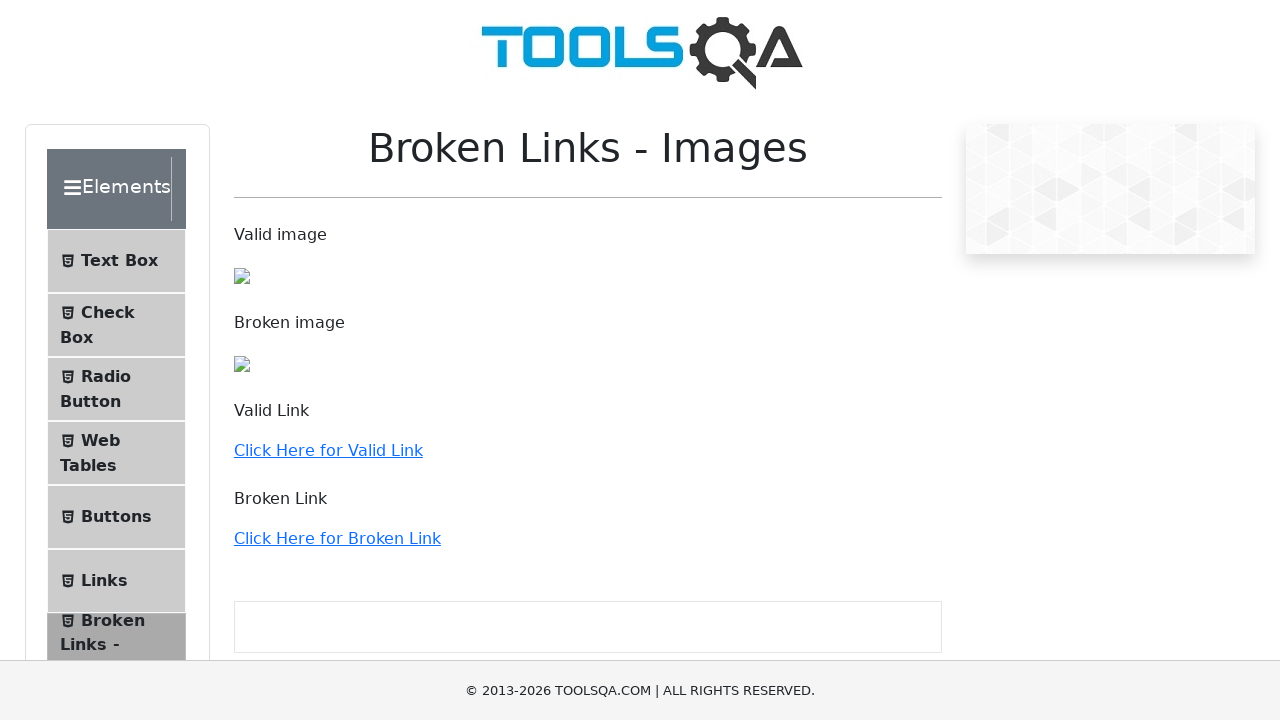

Verified broken image is present on the page with src='/images/Toolsqa_1.jpg'
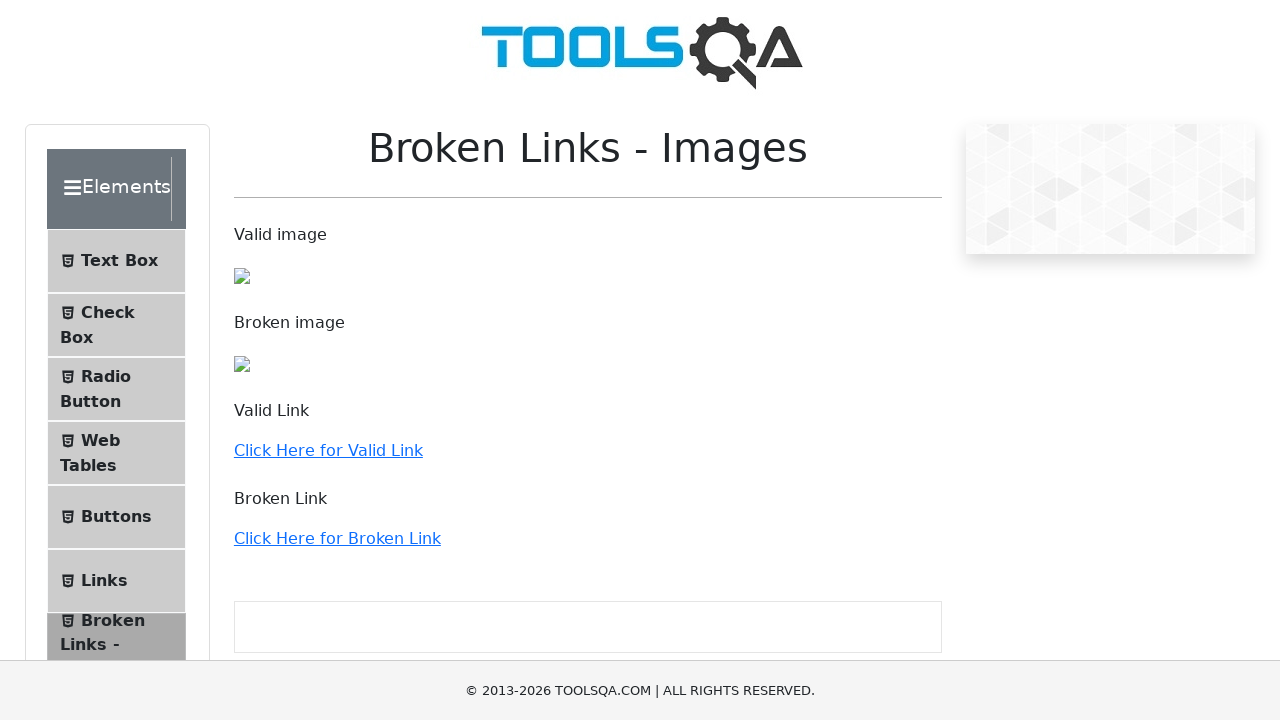

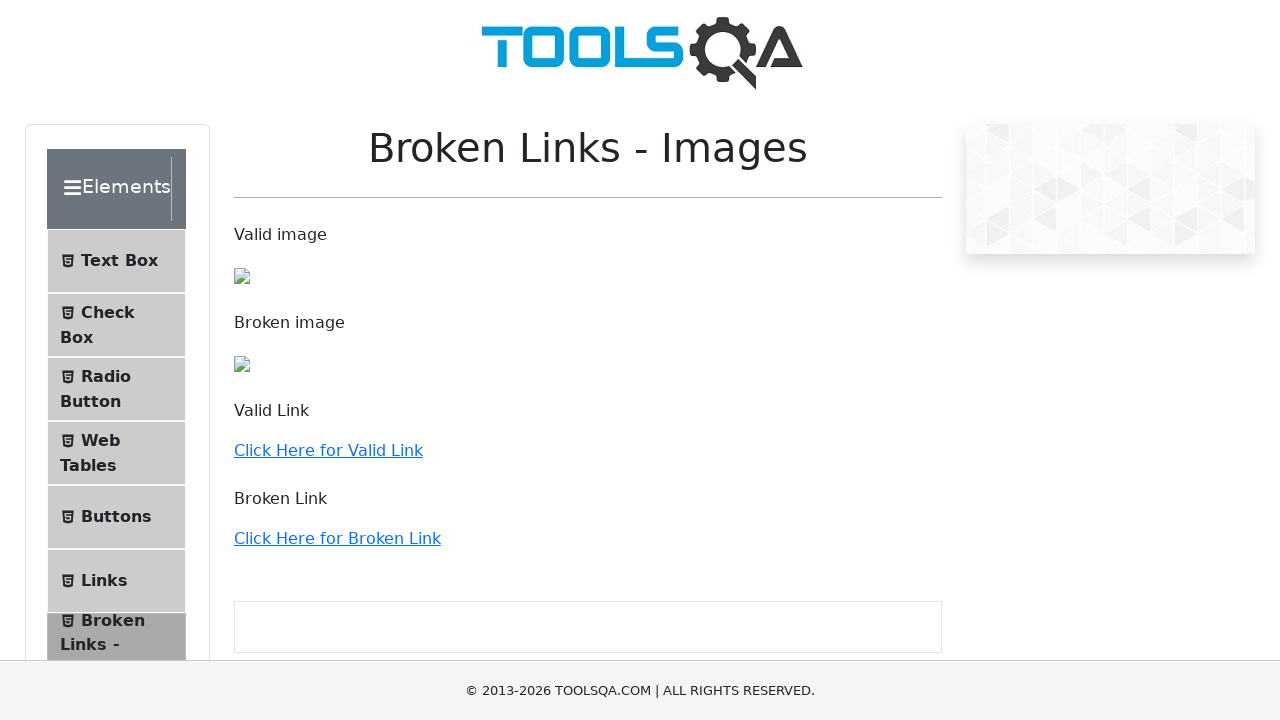